Tests clicking a button with a dynamic ID on the UI Testing Playground site, demonstrating handling of elements with changing identifiers

Starting URL: http://uitestingplayground.com/dynamicid

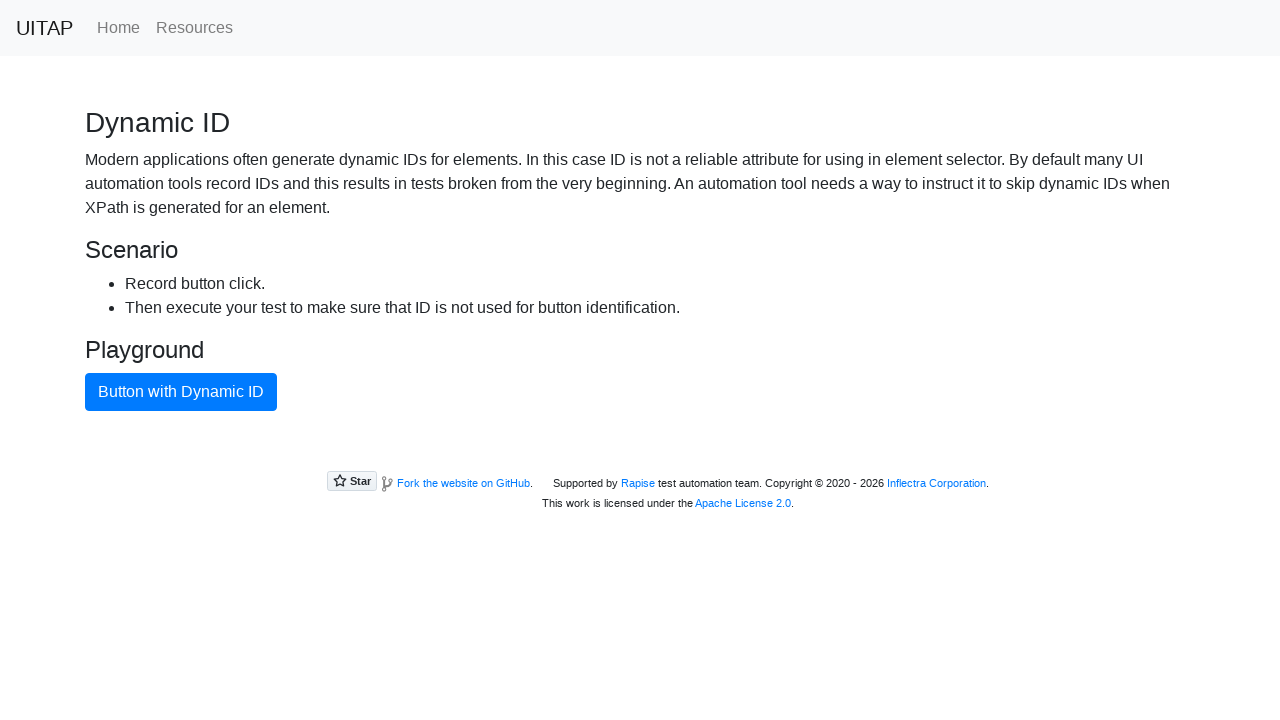

Navigated to UI Testing Playground Dynamic ID page
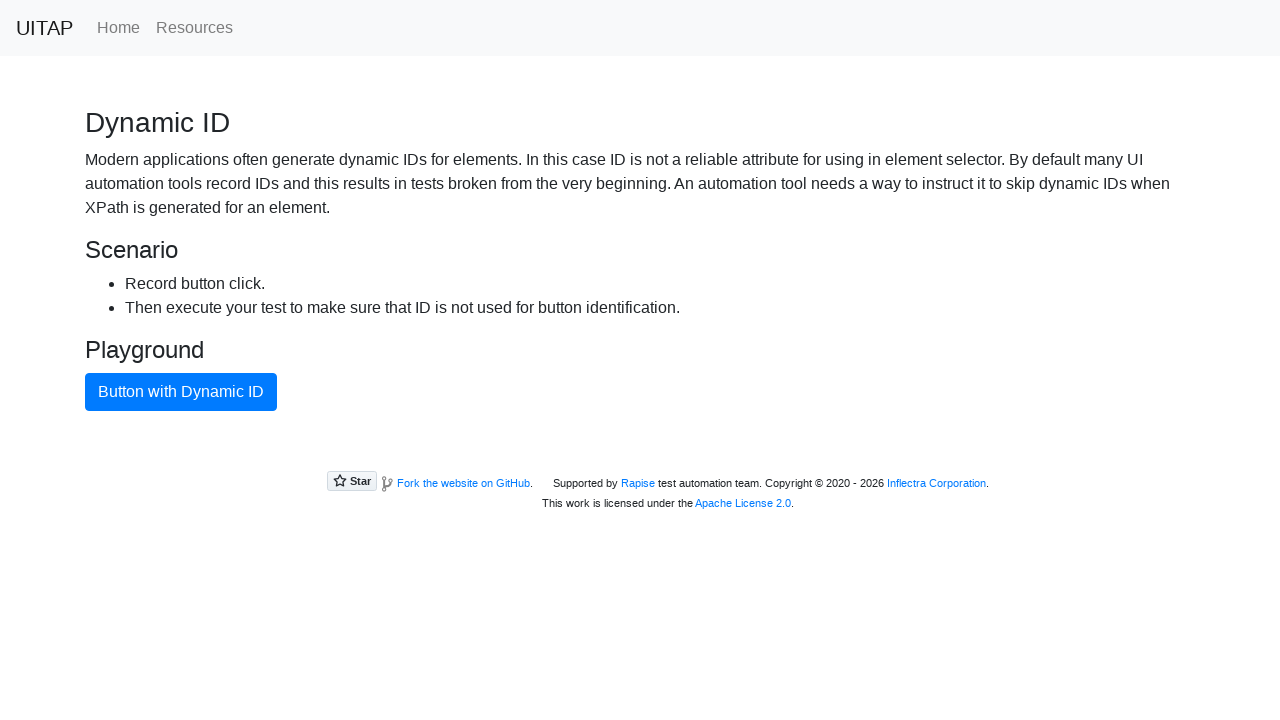

Clicked the blue button with dynamic ID at (181, 392) on button.btn-primary
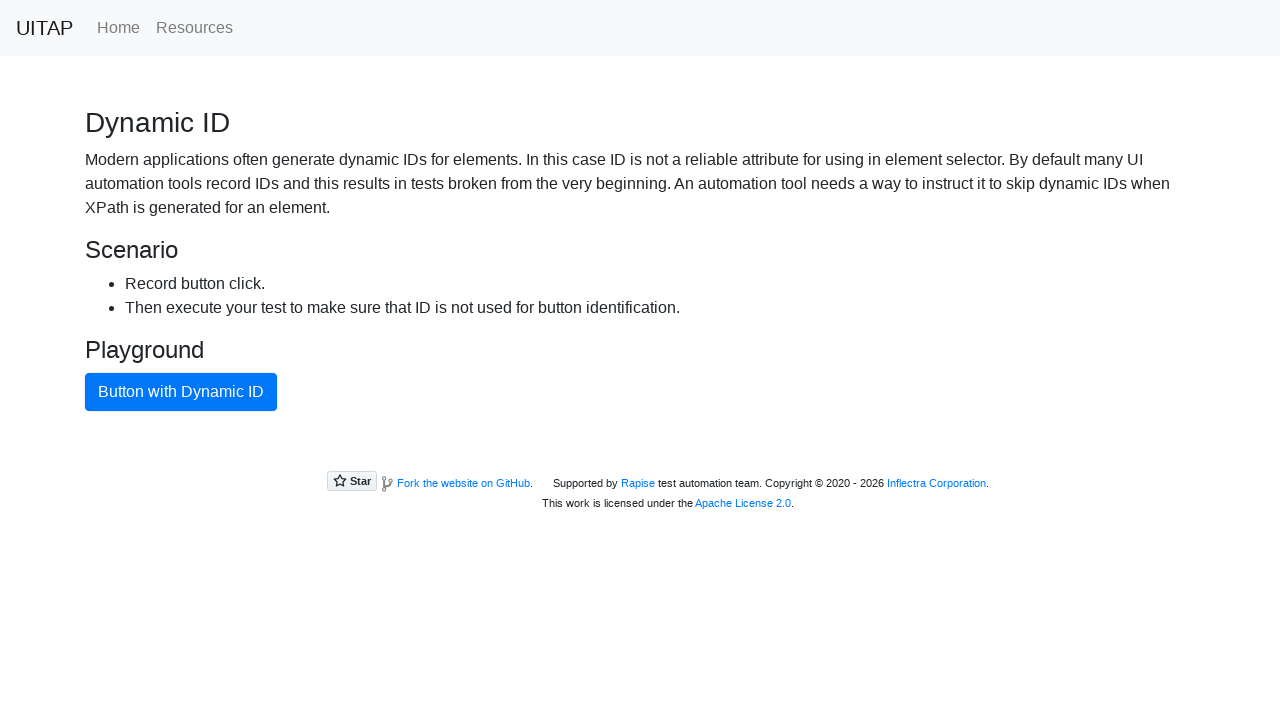

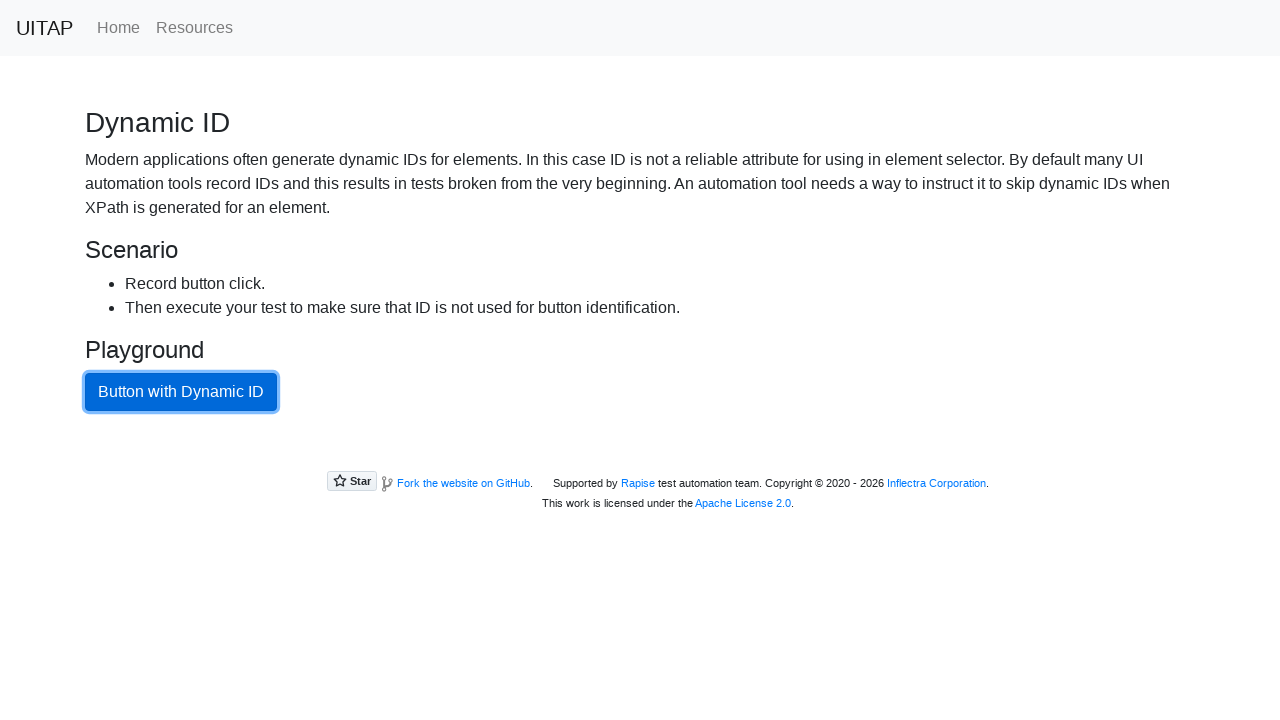